Tests login form validation by clicking the login button without entering credentials and verifying that an appropriate error message is displayed.

Starting URL: https://www.saucedemo.com

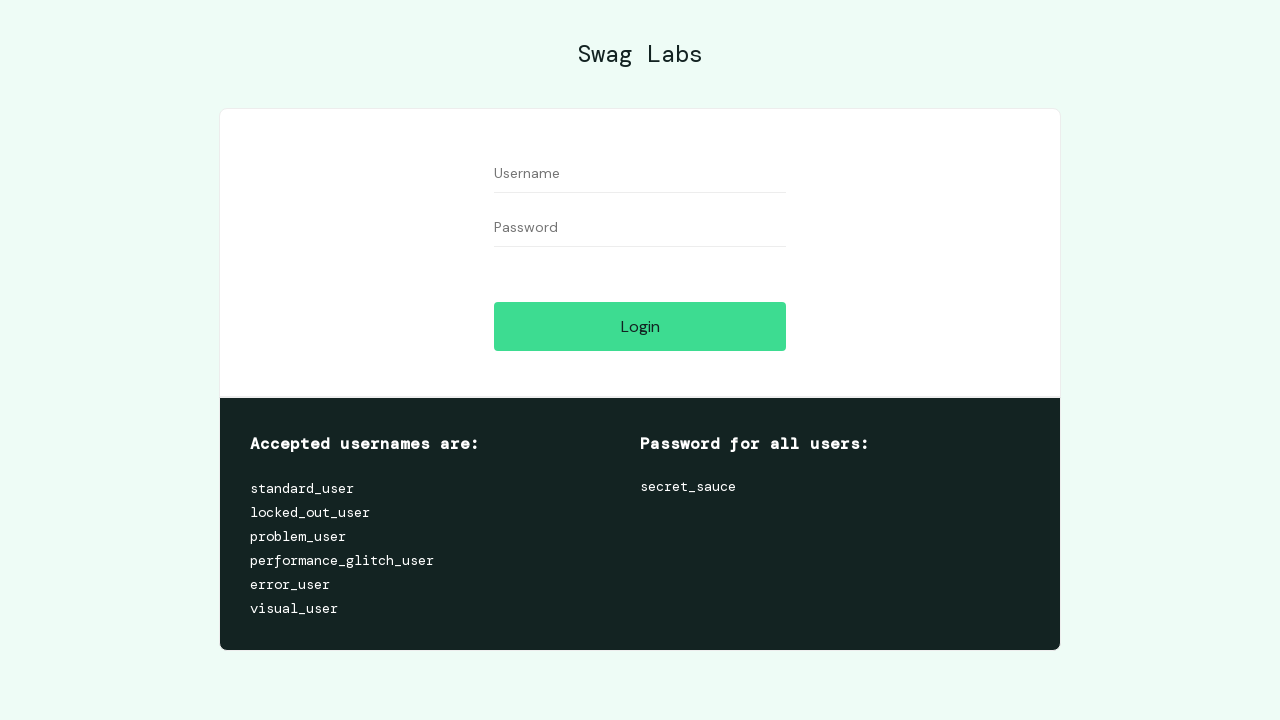

Clicked login button without entering credentials at (640, 326) on #login-button
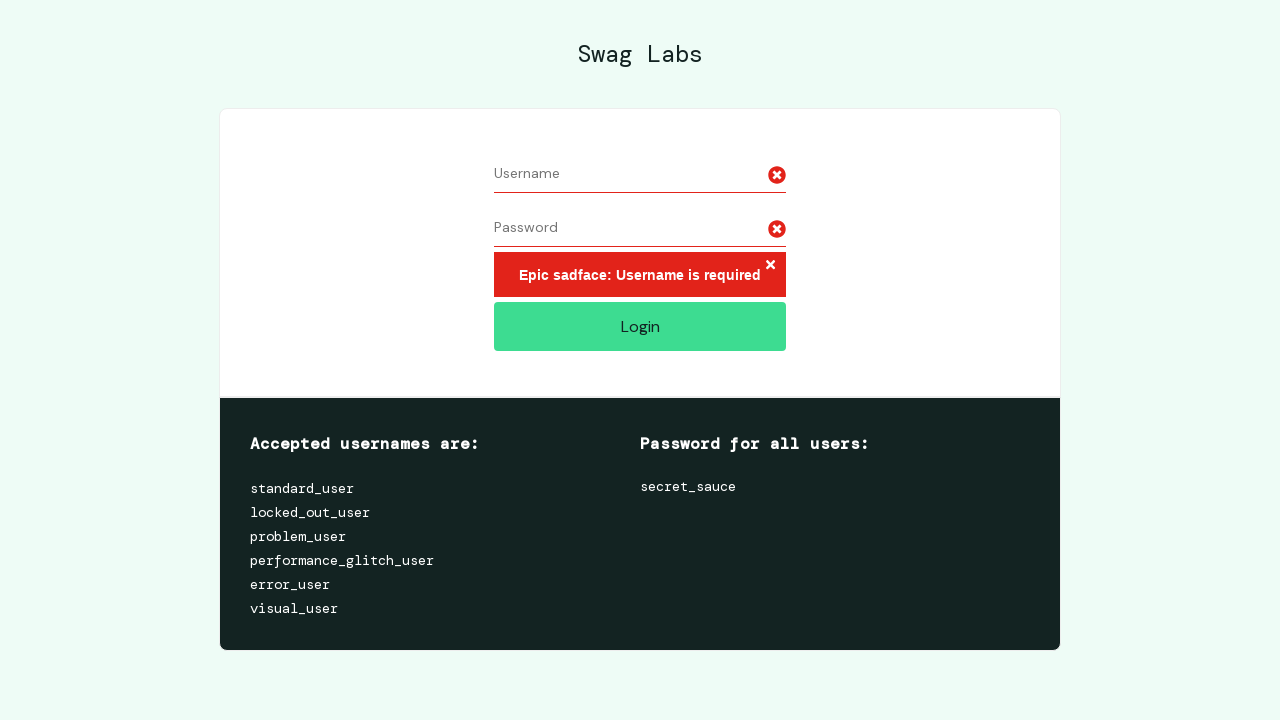

Error message appeared on login form
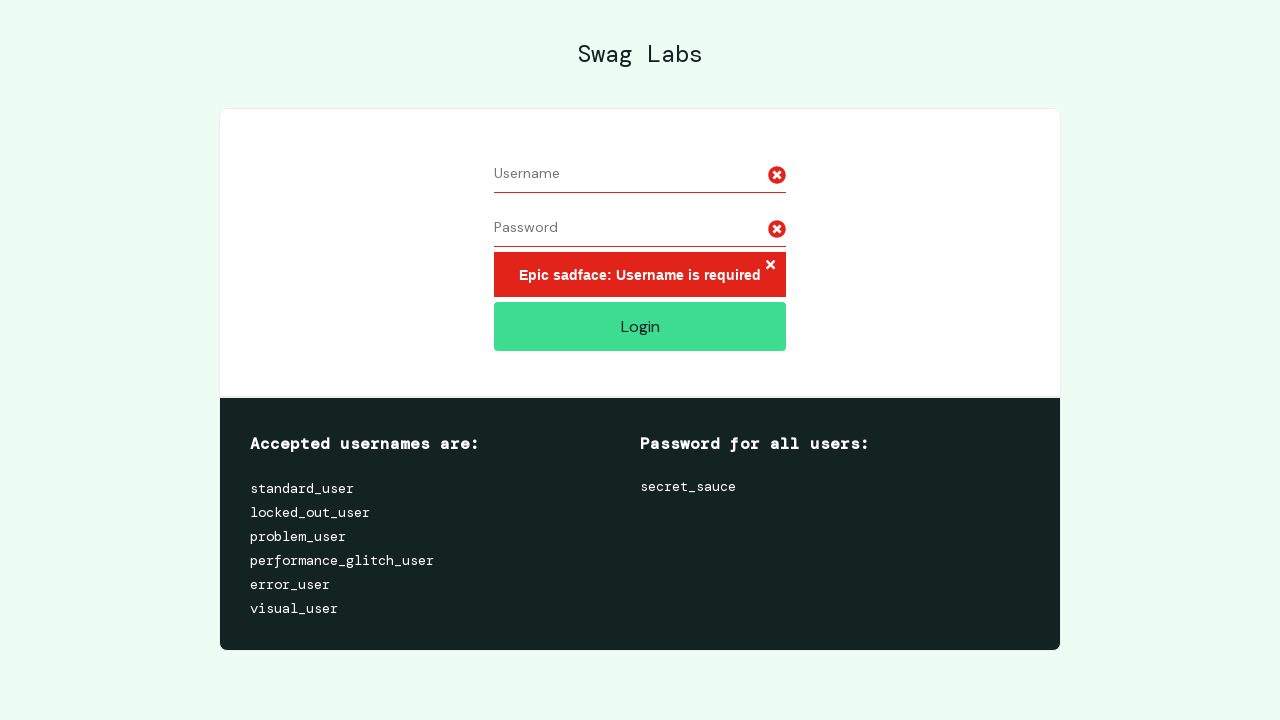

Retrieved error message text content
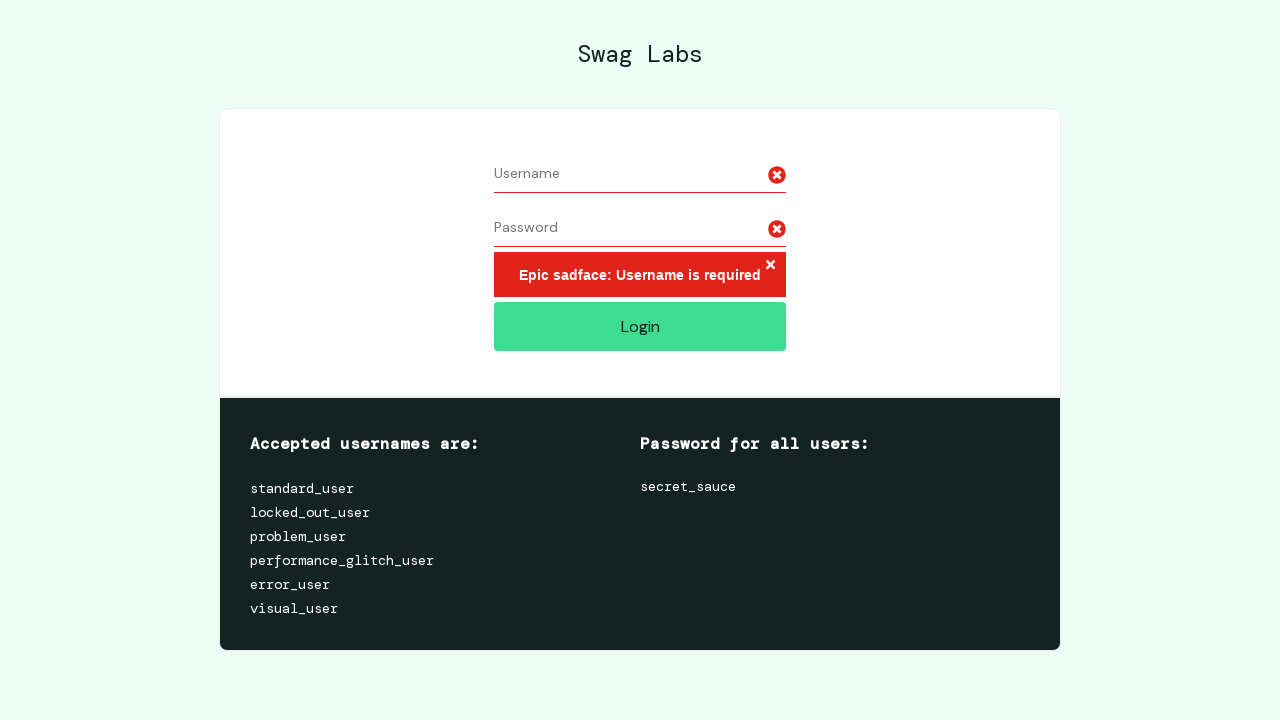

Verified error message contains 'Username is required'
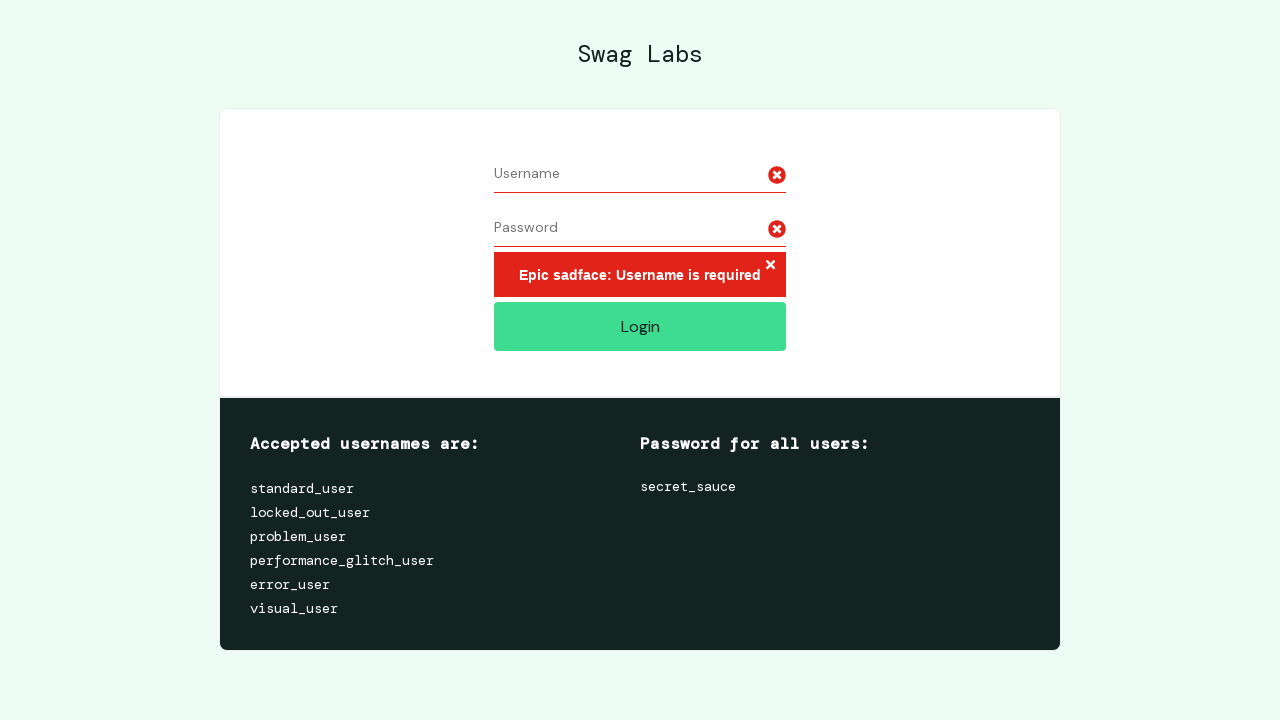

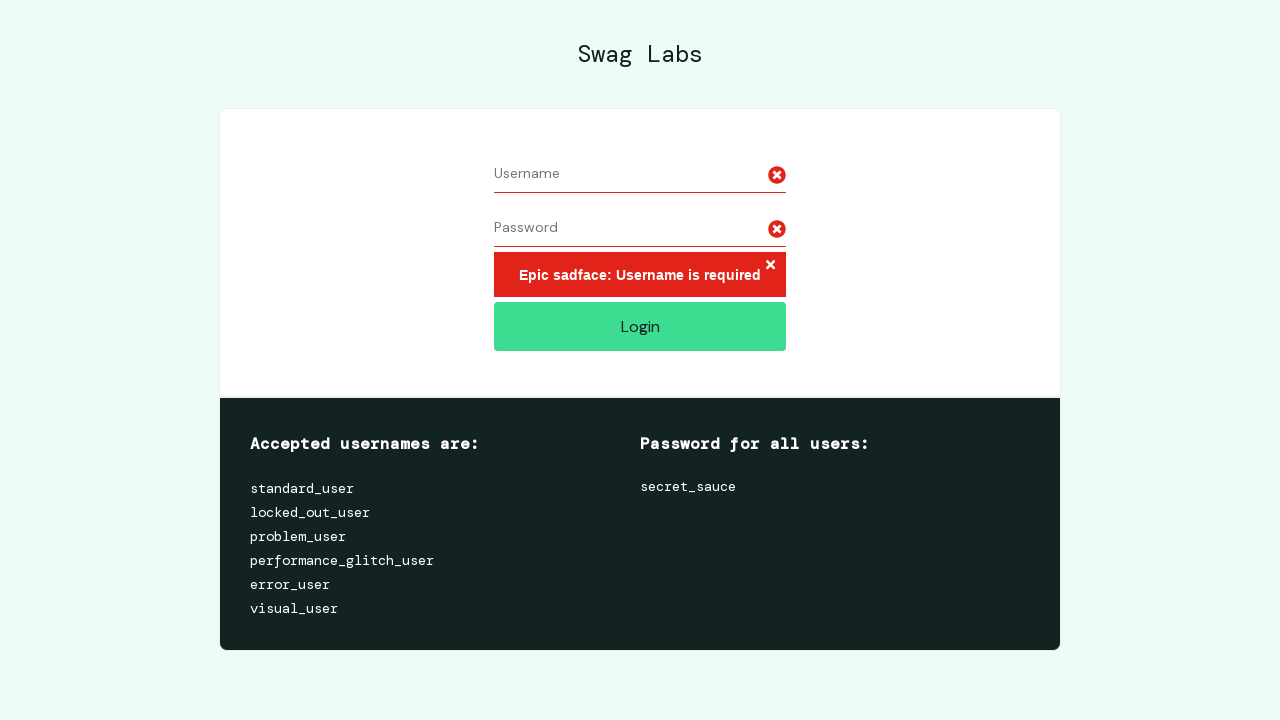